Tests canceling a JavaScript confirm dialog by navigating to the confirm alert tab, triggering it, and dismissing

Starting URL: https://demo.automationtesting.in/Alerts.html

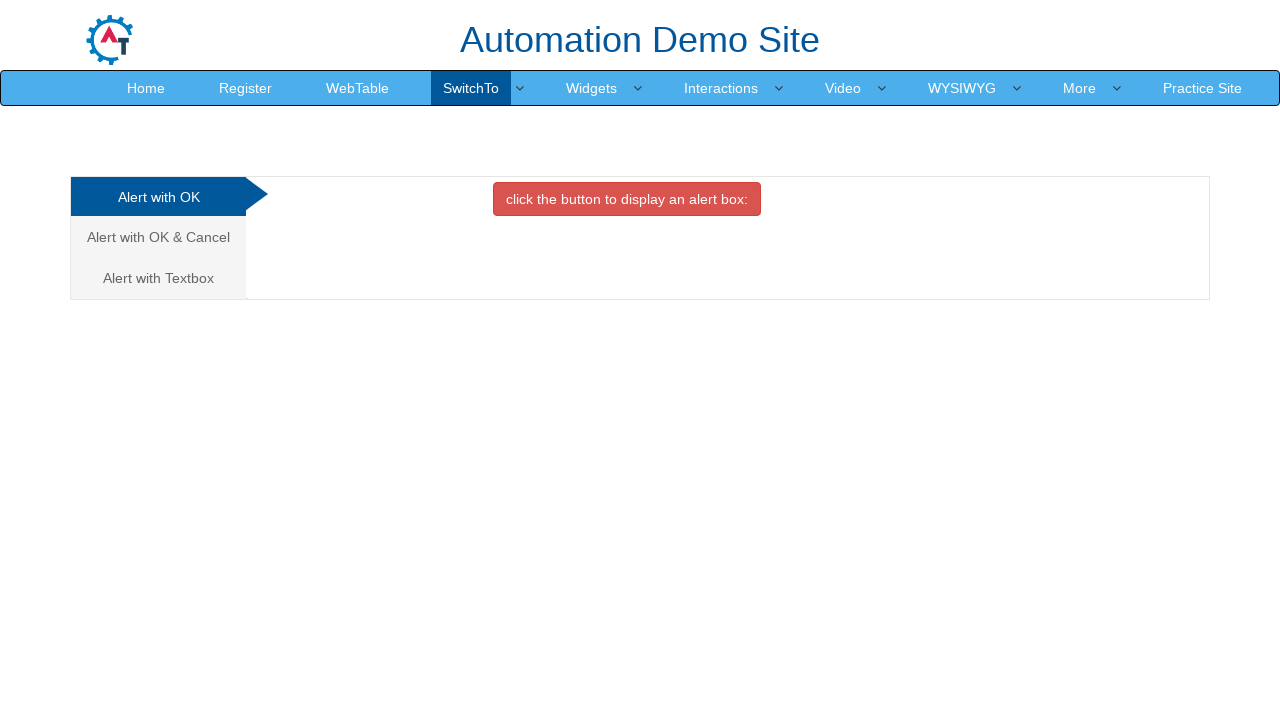

Set up dialog handler to dismiss (cancel) alerts
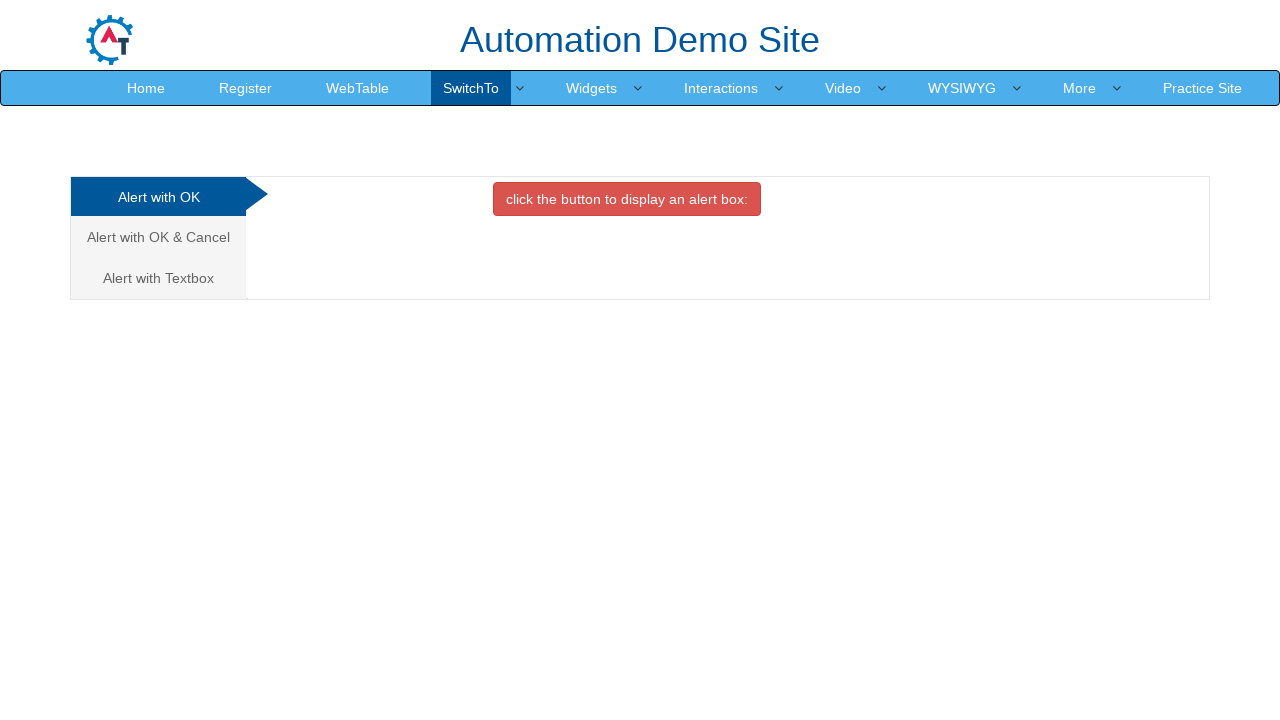

Clicked on 'Alert with OK & Cancel' tab at (158, 237) on xpath=/html/body/div[1]/div/div/div/div[1]/ul/li[2]/a
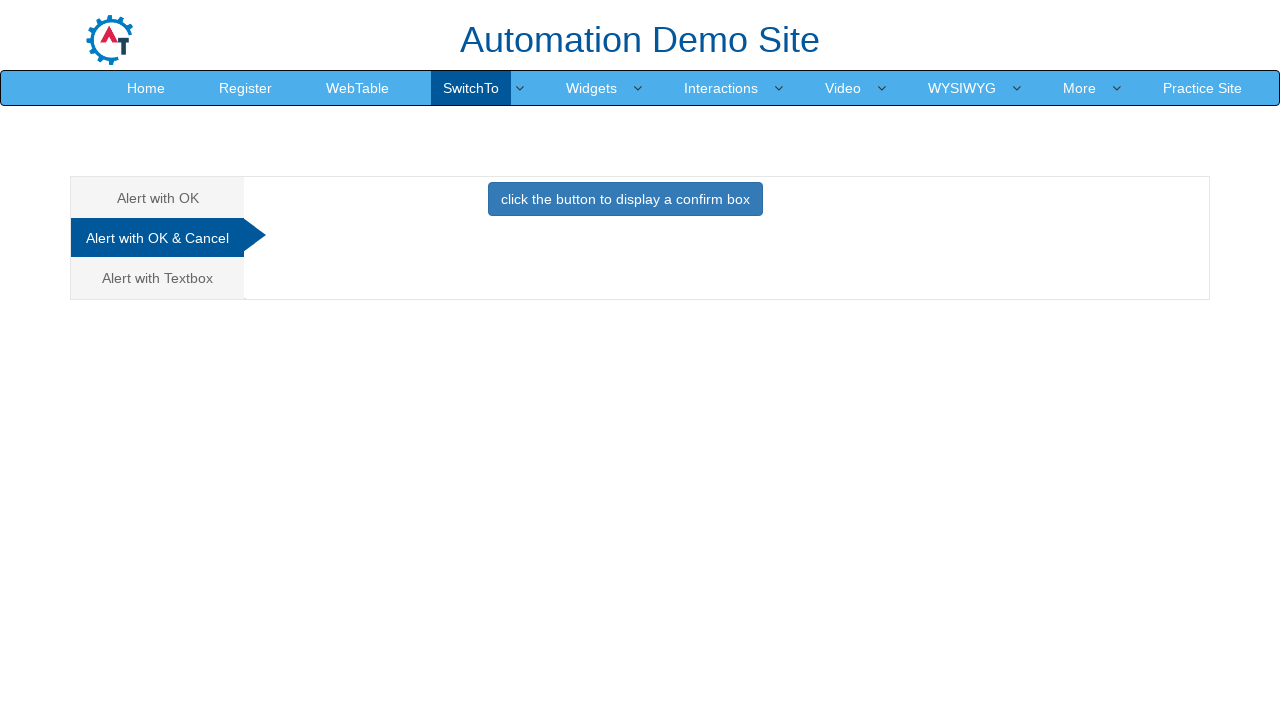

Clicked primary button to trigger confirm dialog at (625, 199) on .btn-primary
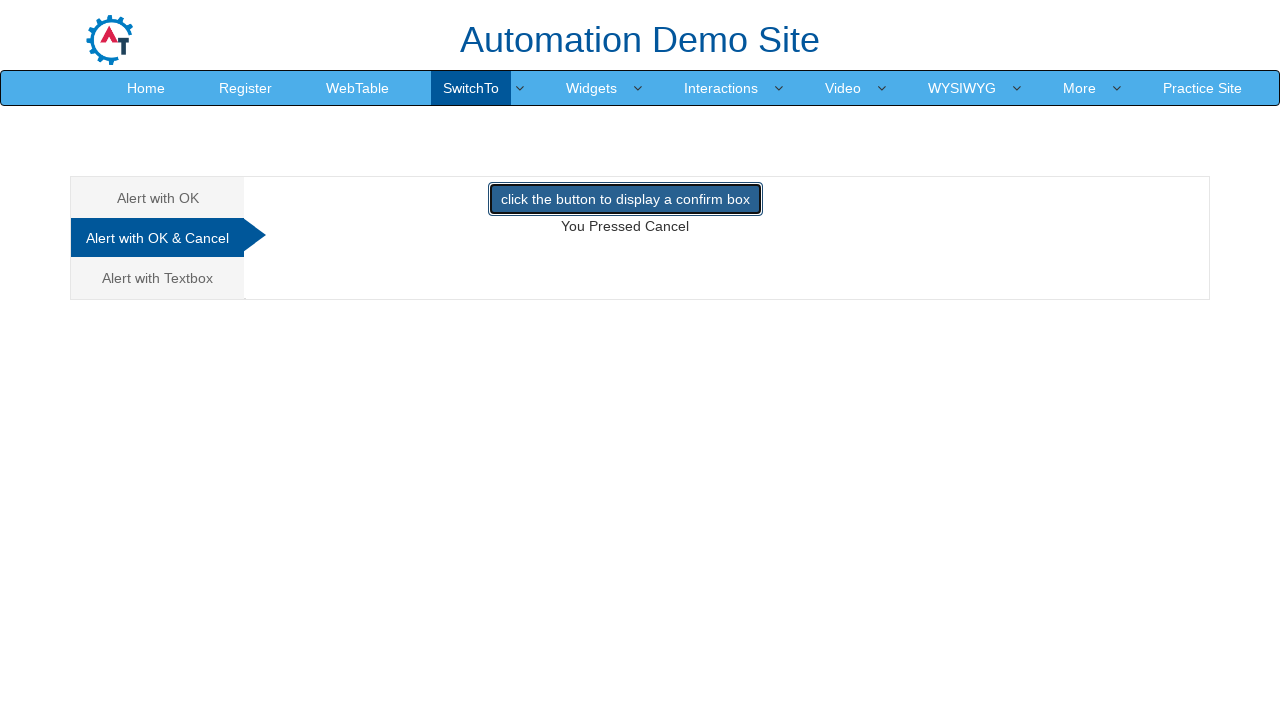

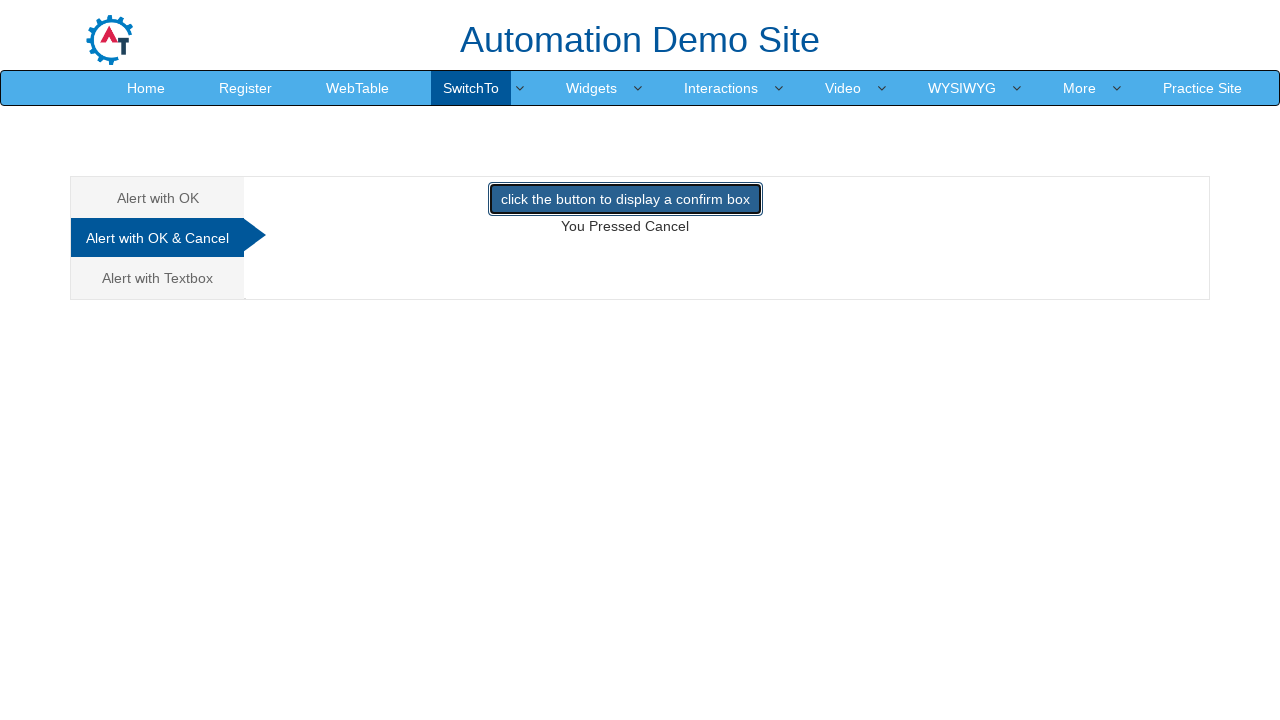